Tests drag and drop functionality on jQuery UI's droppable demo page by dragging an element onto a drop target within an iframe.

Starting URL: http://jqueryui.com/droppable/

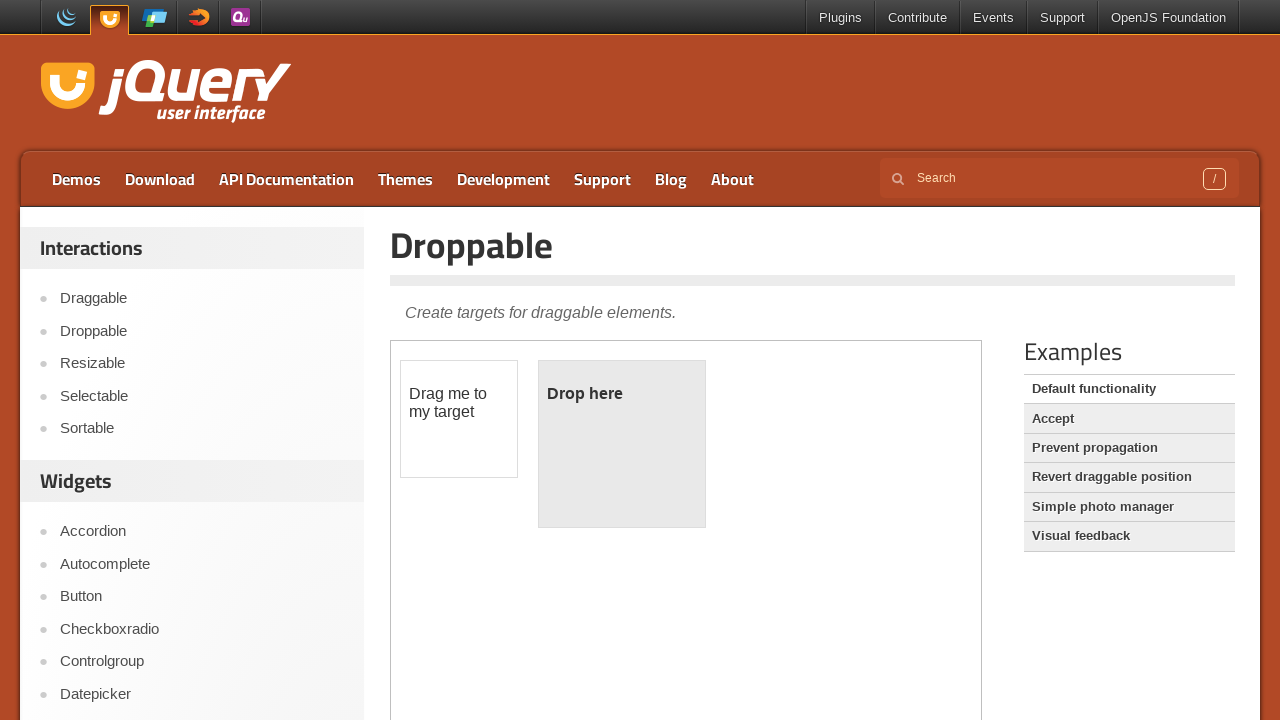

Located the first iframe on the jQuery UI droppable demo page
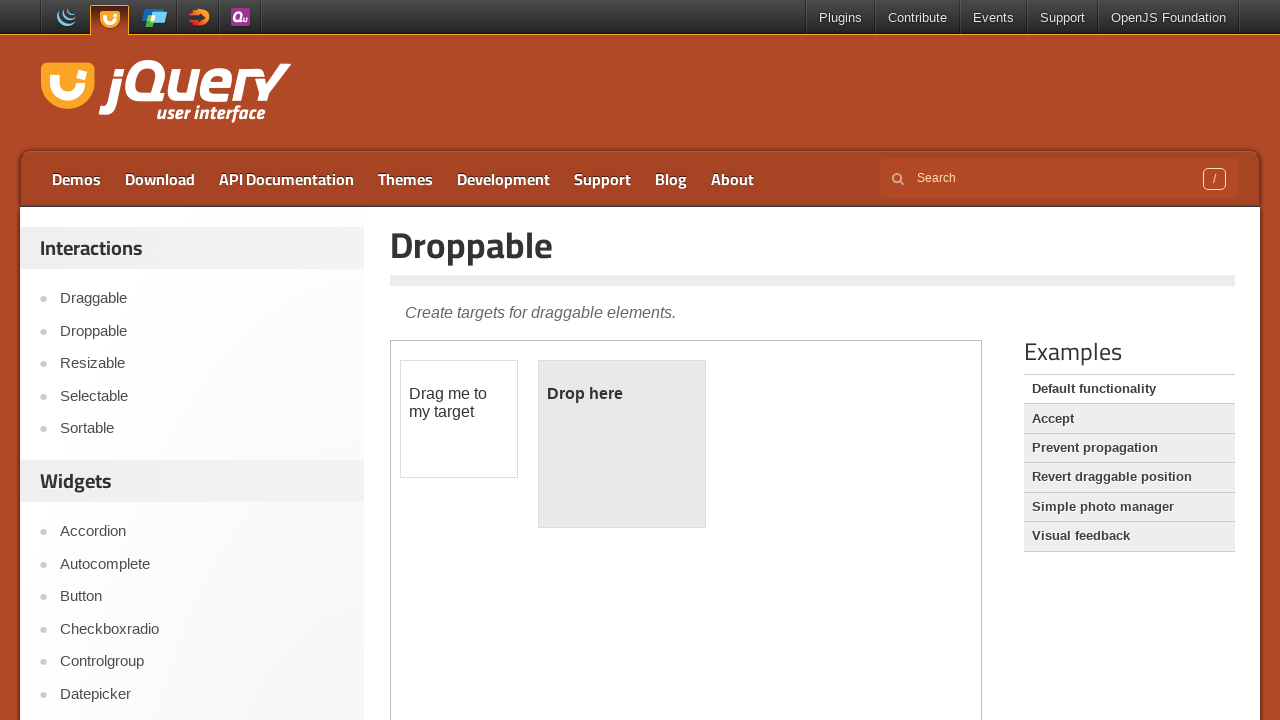

Located the draggable element (#draggable) within the iframe
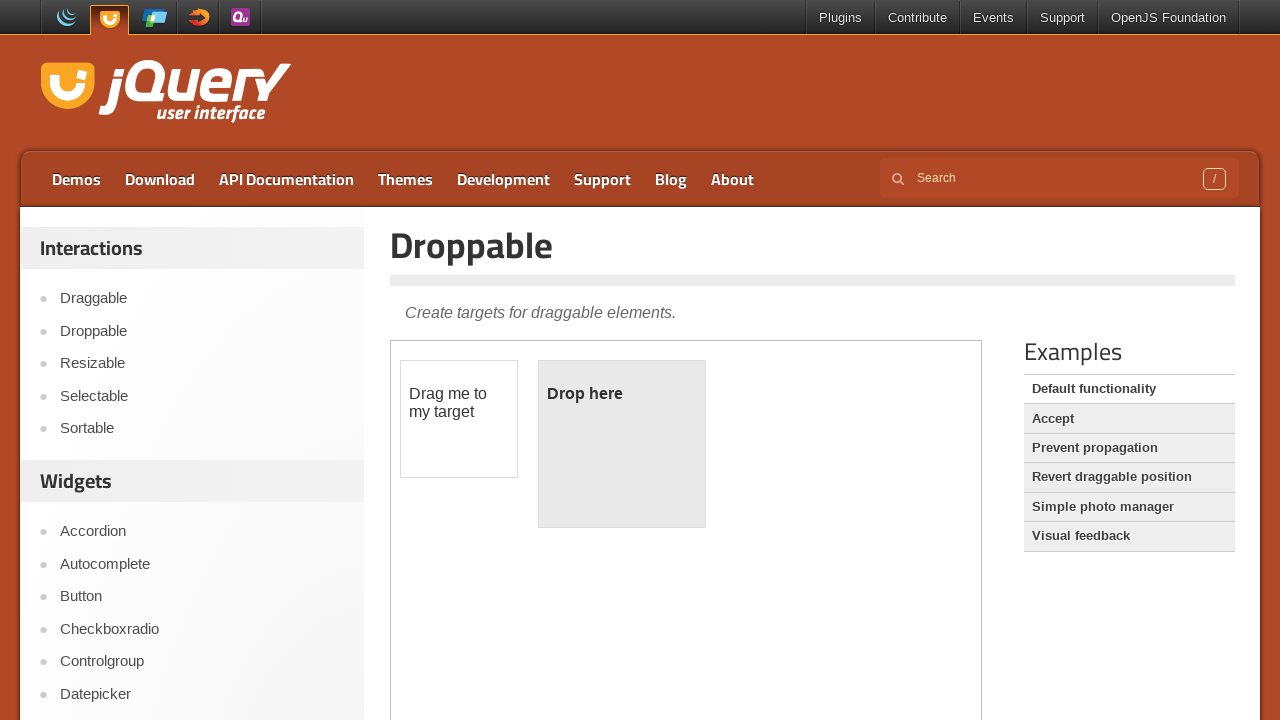

Located the droppable target element (#droppable) within the iframe
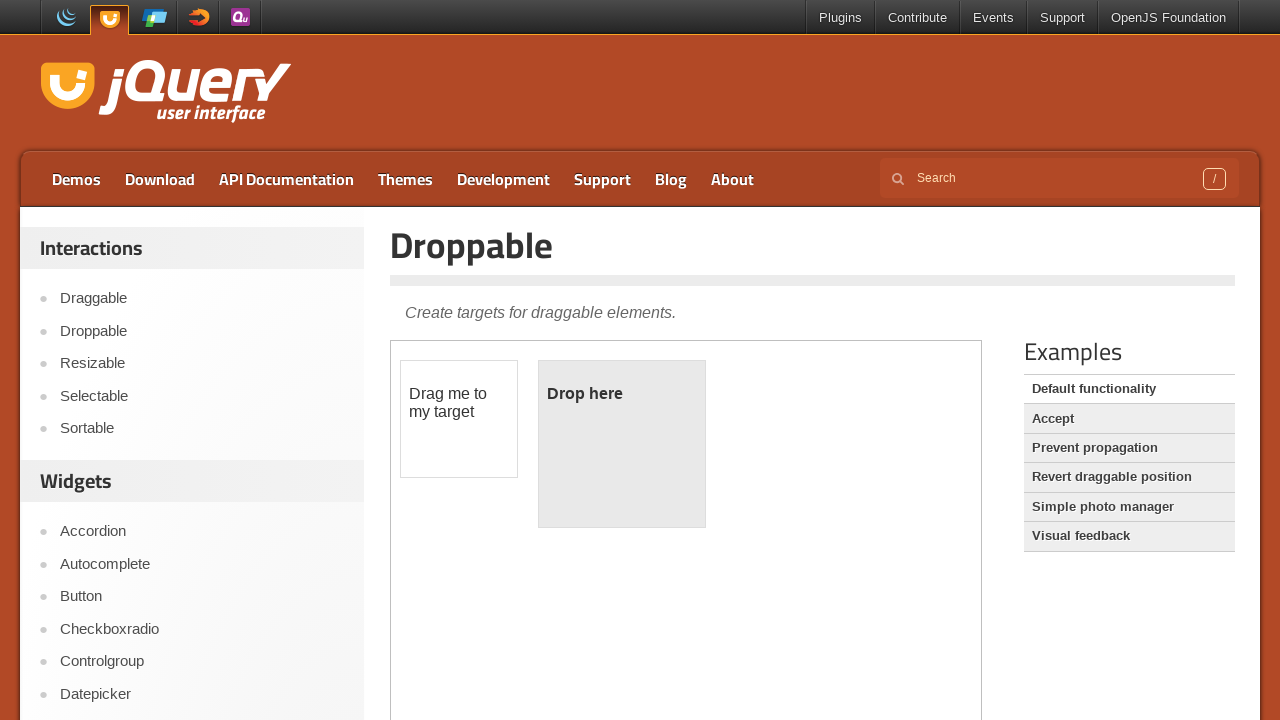

Draggable element became visible
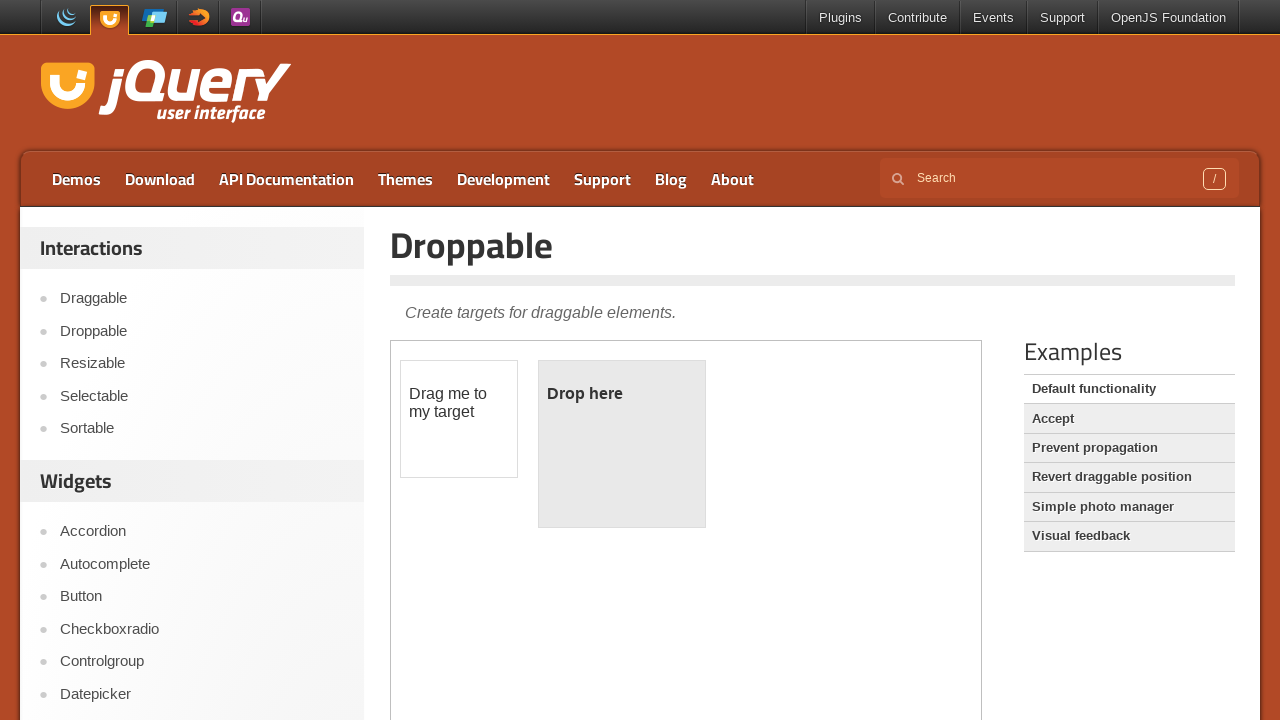

Droppable target element became visible
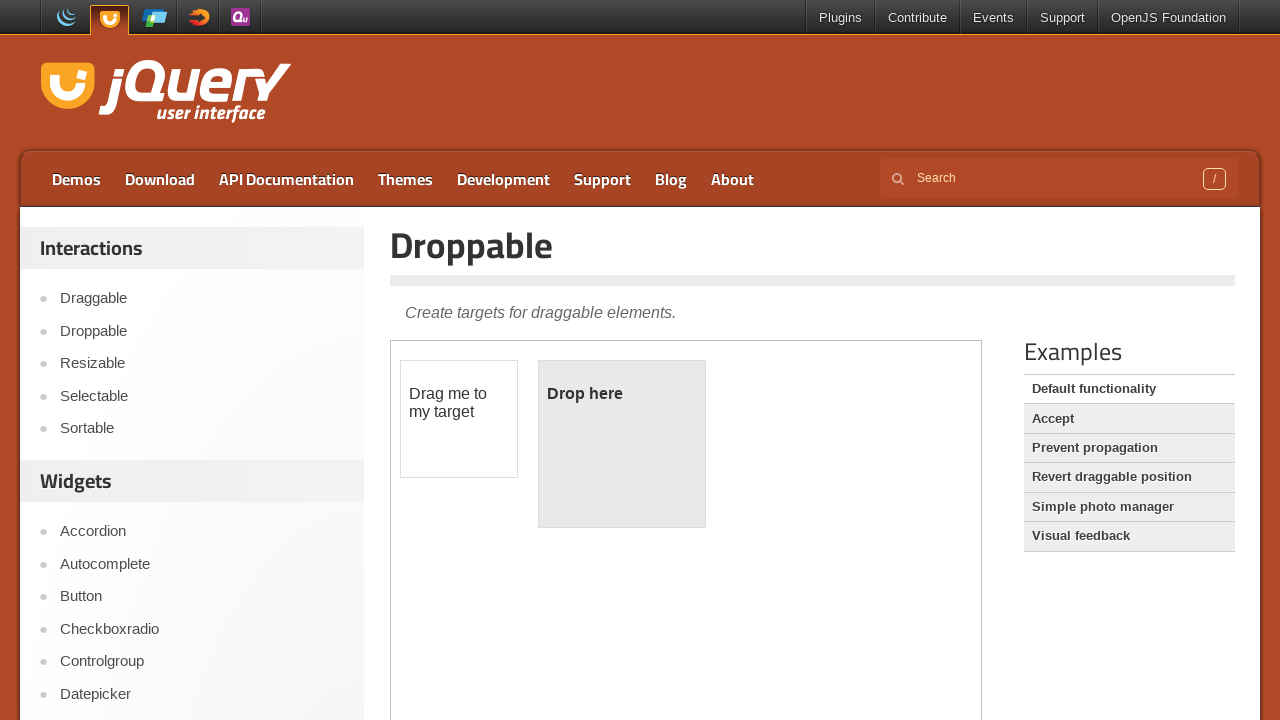

Successfully dragged the draggable element onto the droppable target at (622, 444)
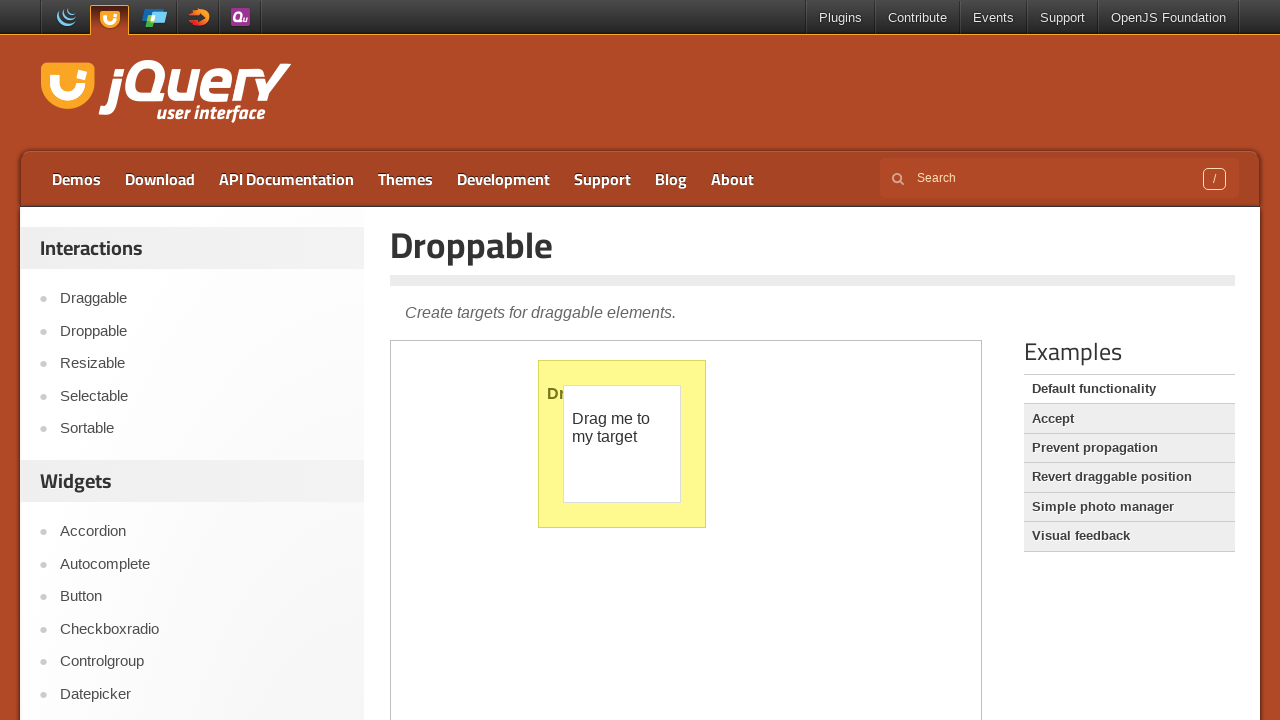

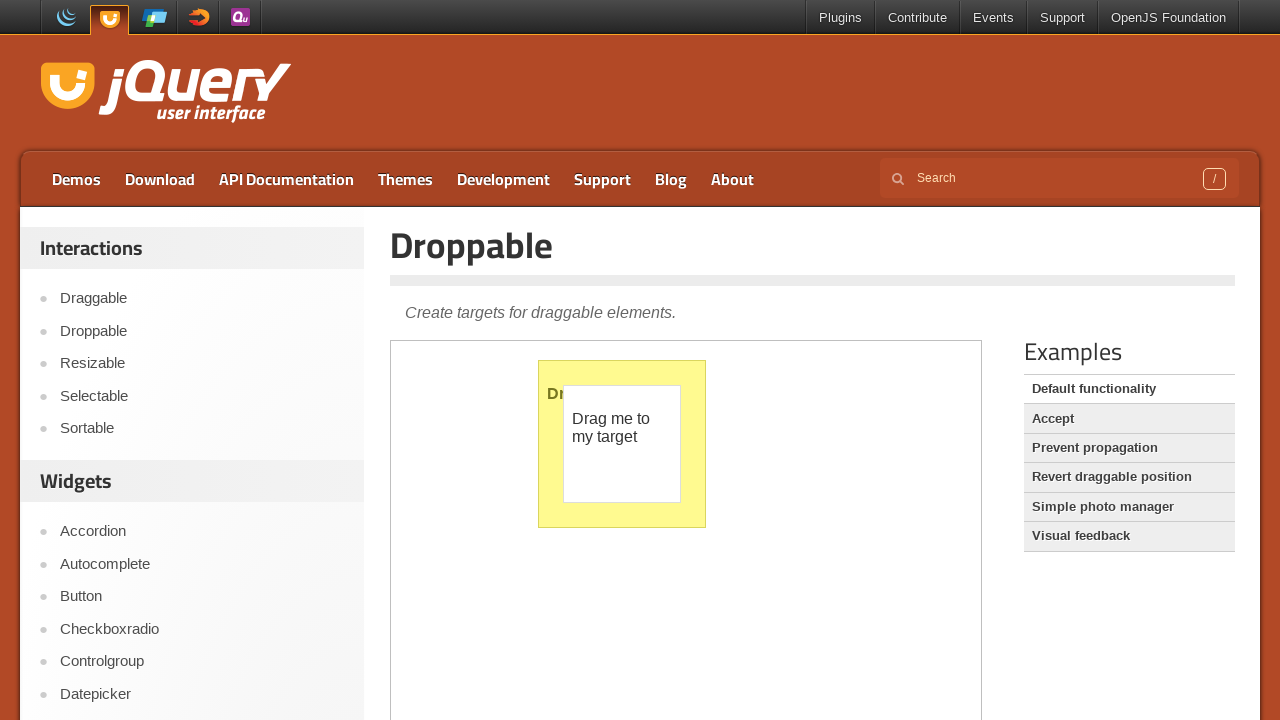